Tests a text box form by filling in username, email, current address, and permanent address fields, then submitting the form

Starting URL: https://demoqa.com/text-box

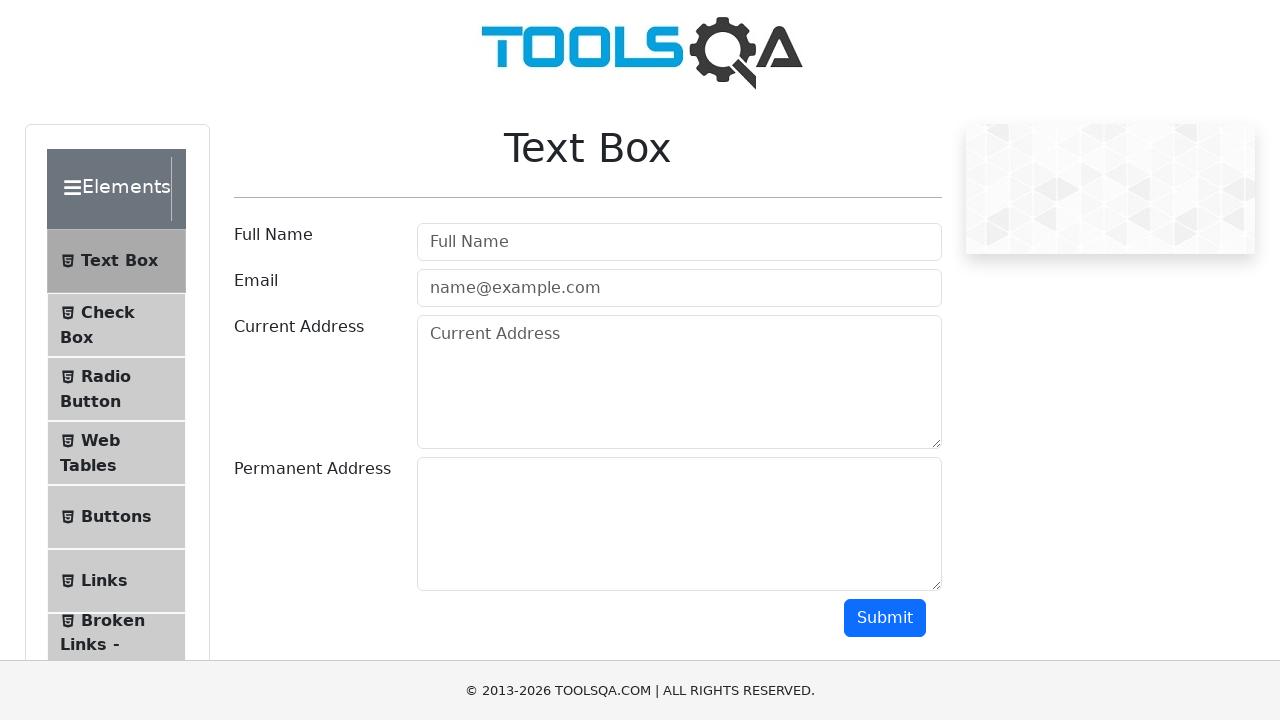

Filled username field with 'John' on #userName
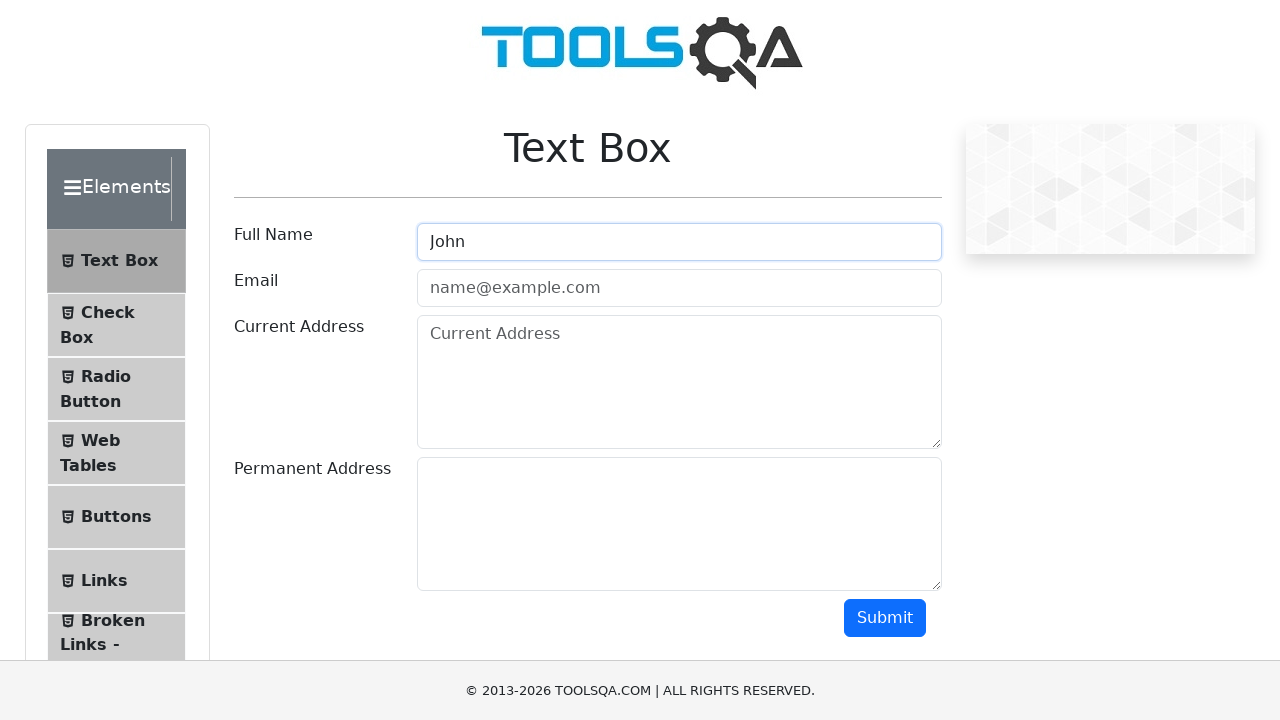

Filled email field with 'john@gmail.com' on #userEmail
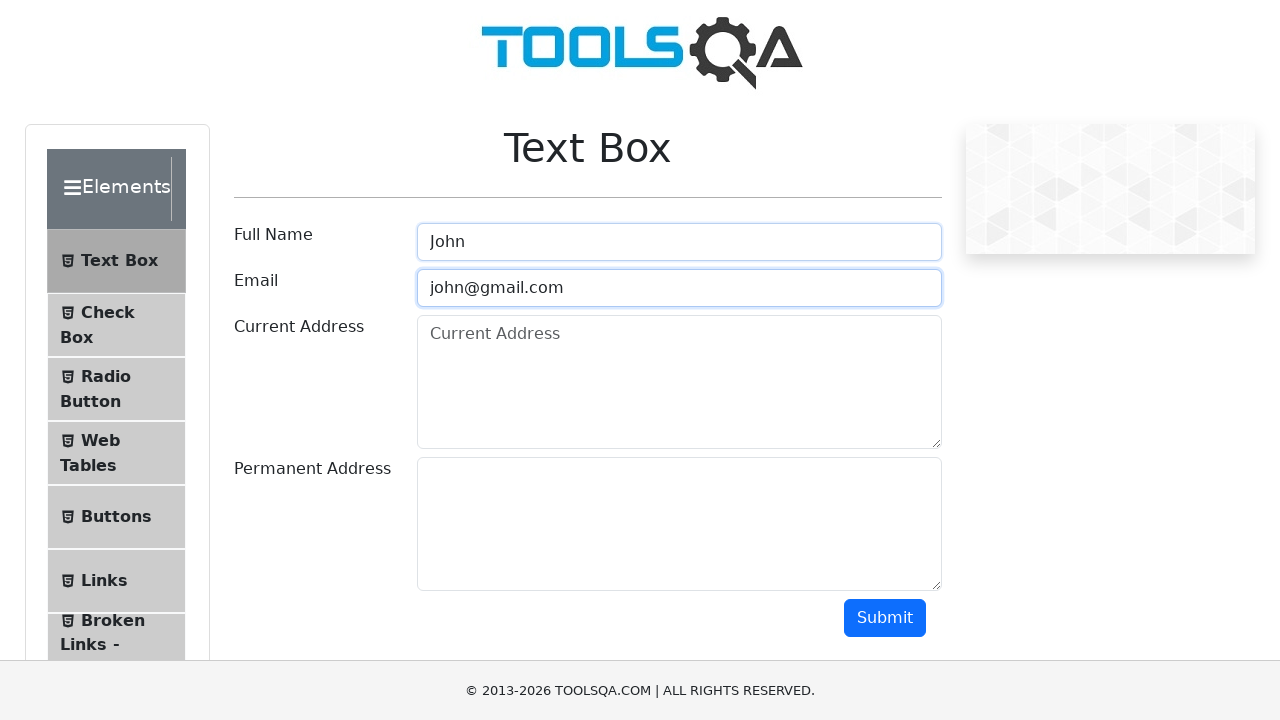

Filled current address field with 'WallStreet 555' on #currentAddress
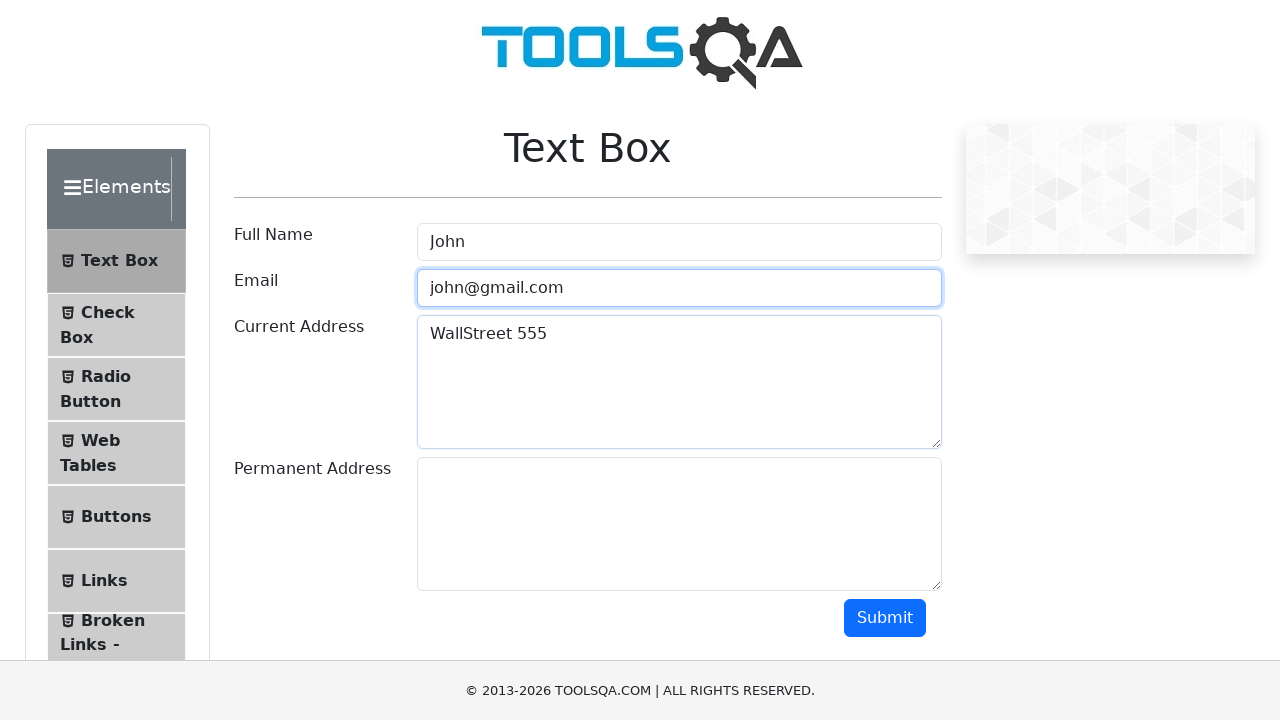

Filled permanent address field with 'Sovetskaya 123' on #permanentAddress
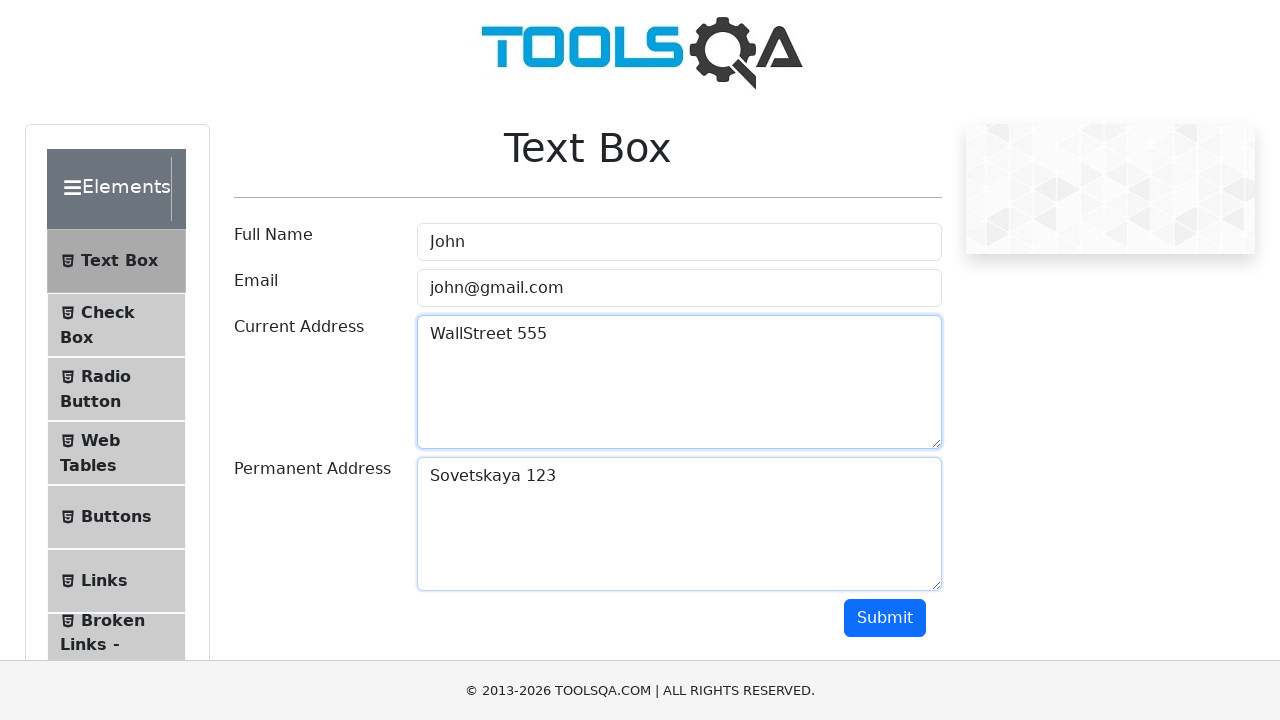

Scrolled down 600 pixels to reveal submit button
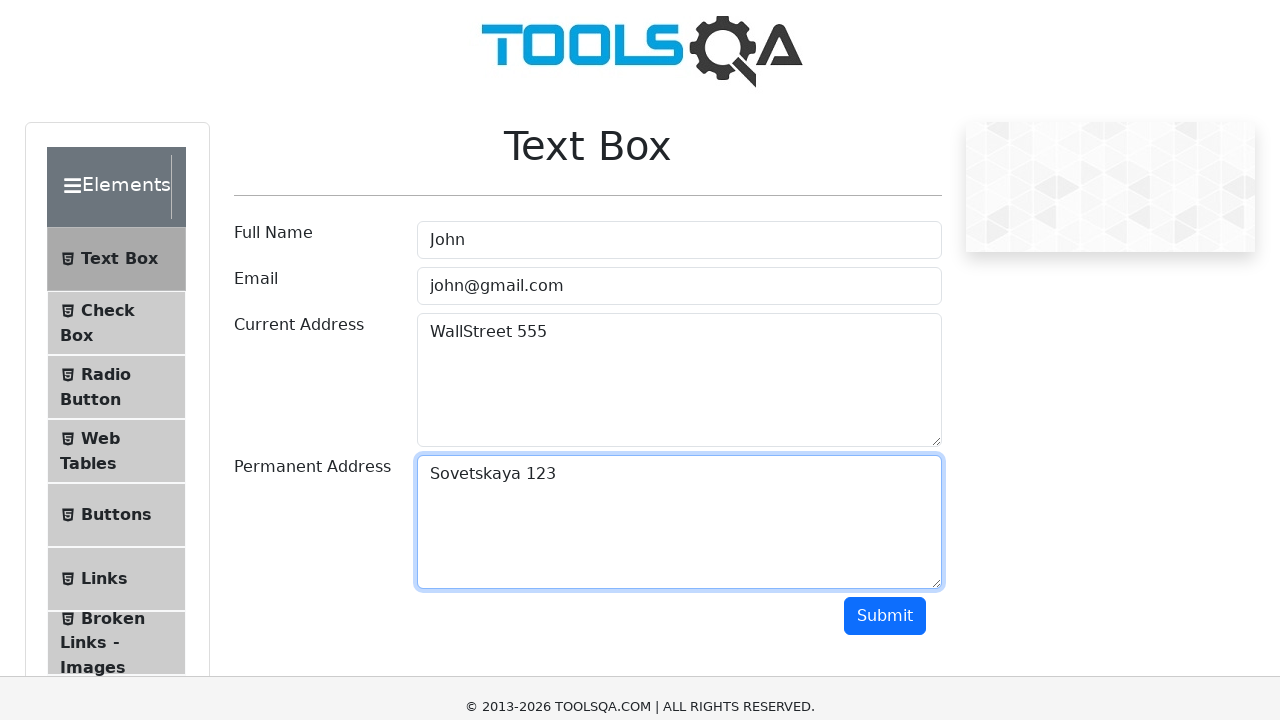

Clicked submit button to submit the form at (885, 18) on #submit
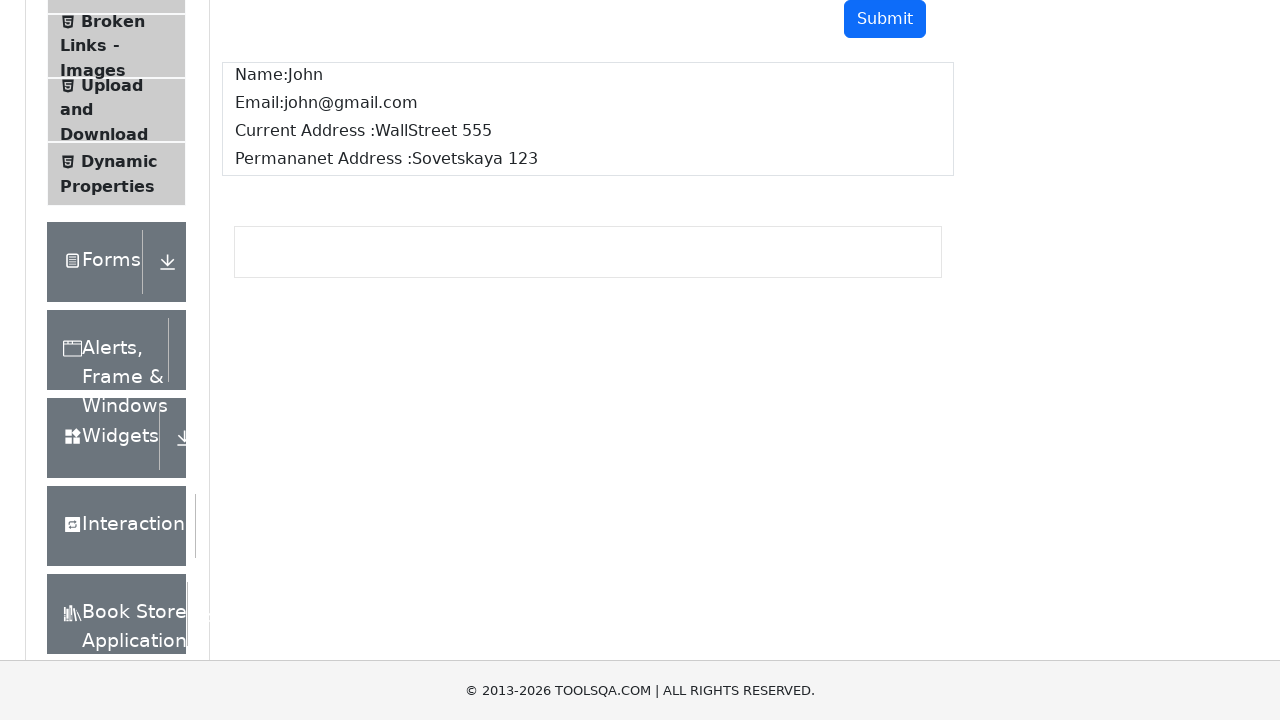

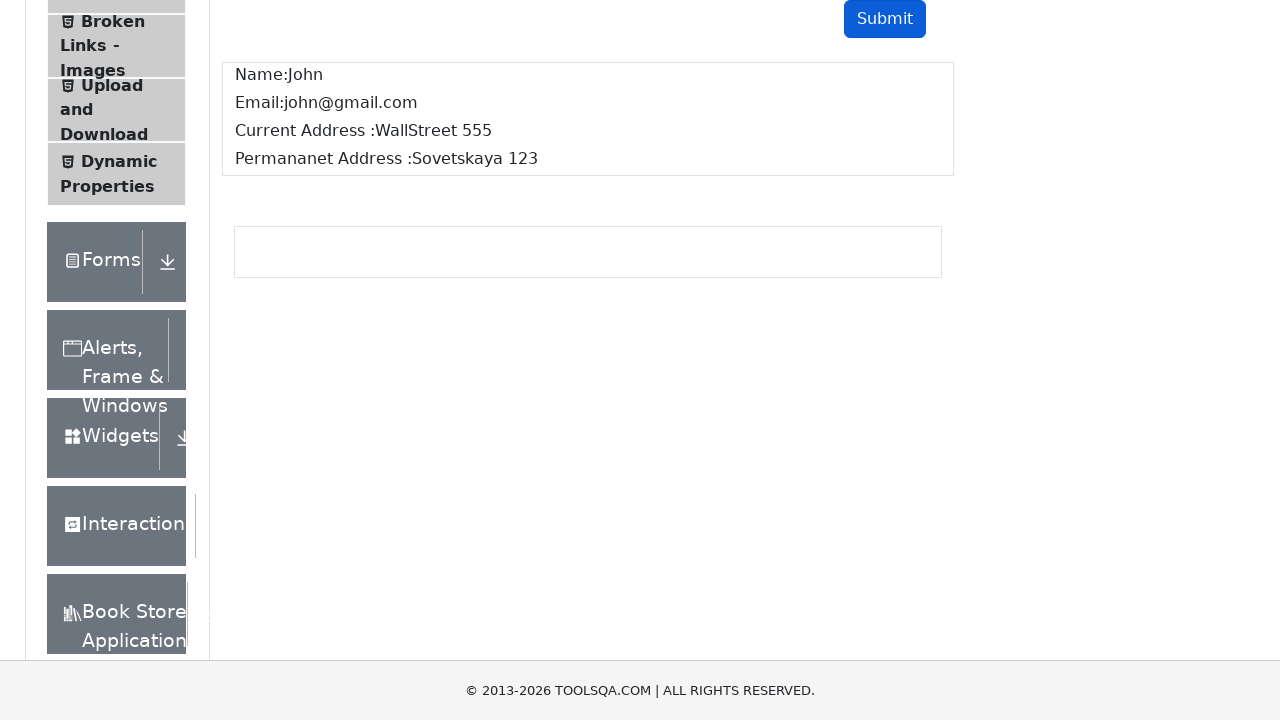